Opens the Adactin Hotel application homepage in Chrome browser and maximizes the window

Starting URL: https://adactinhotelapp.com/

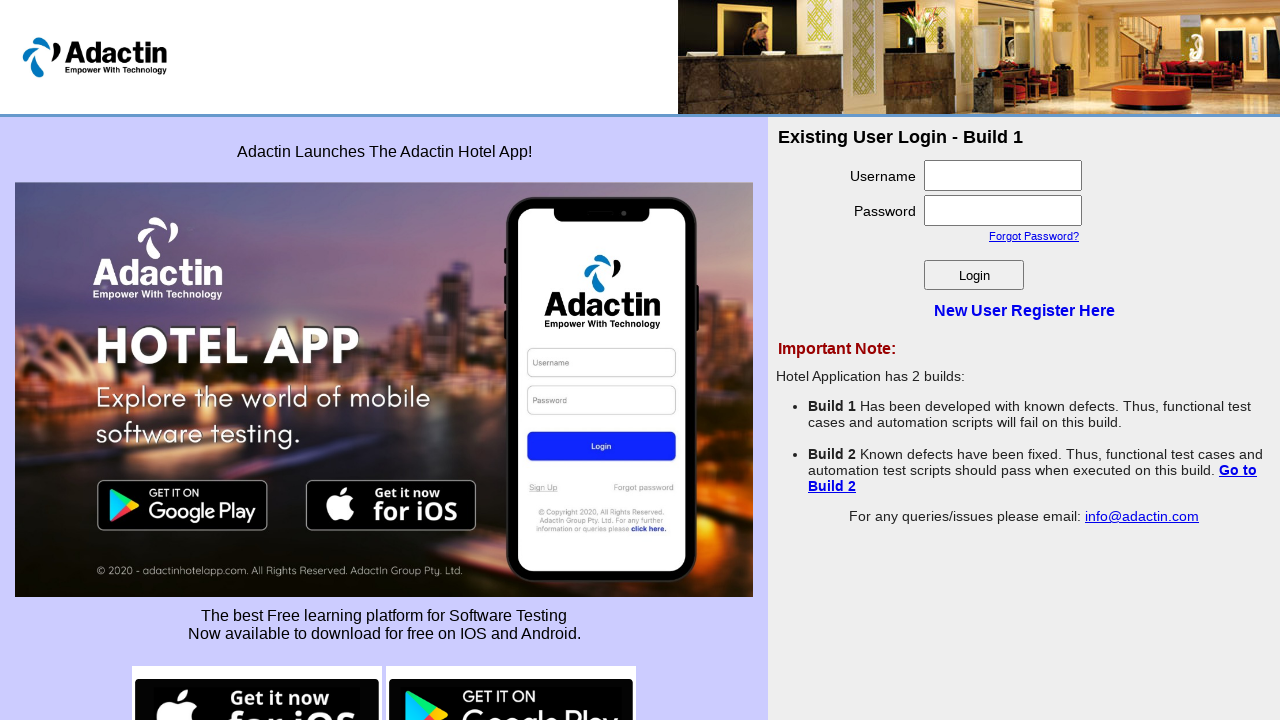

Set viewport size to 1920x1080 to maximize window
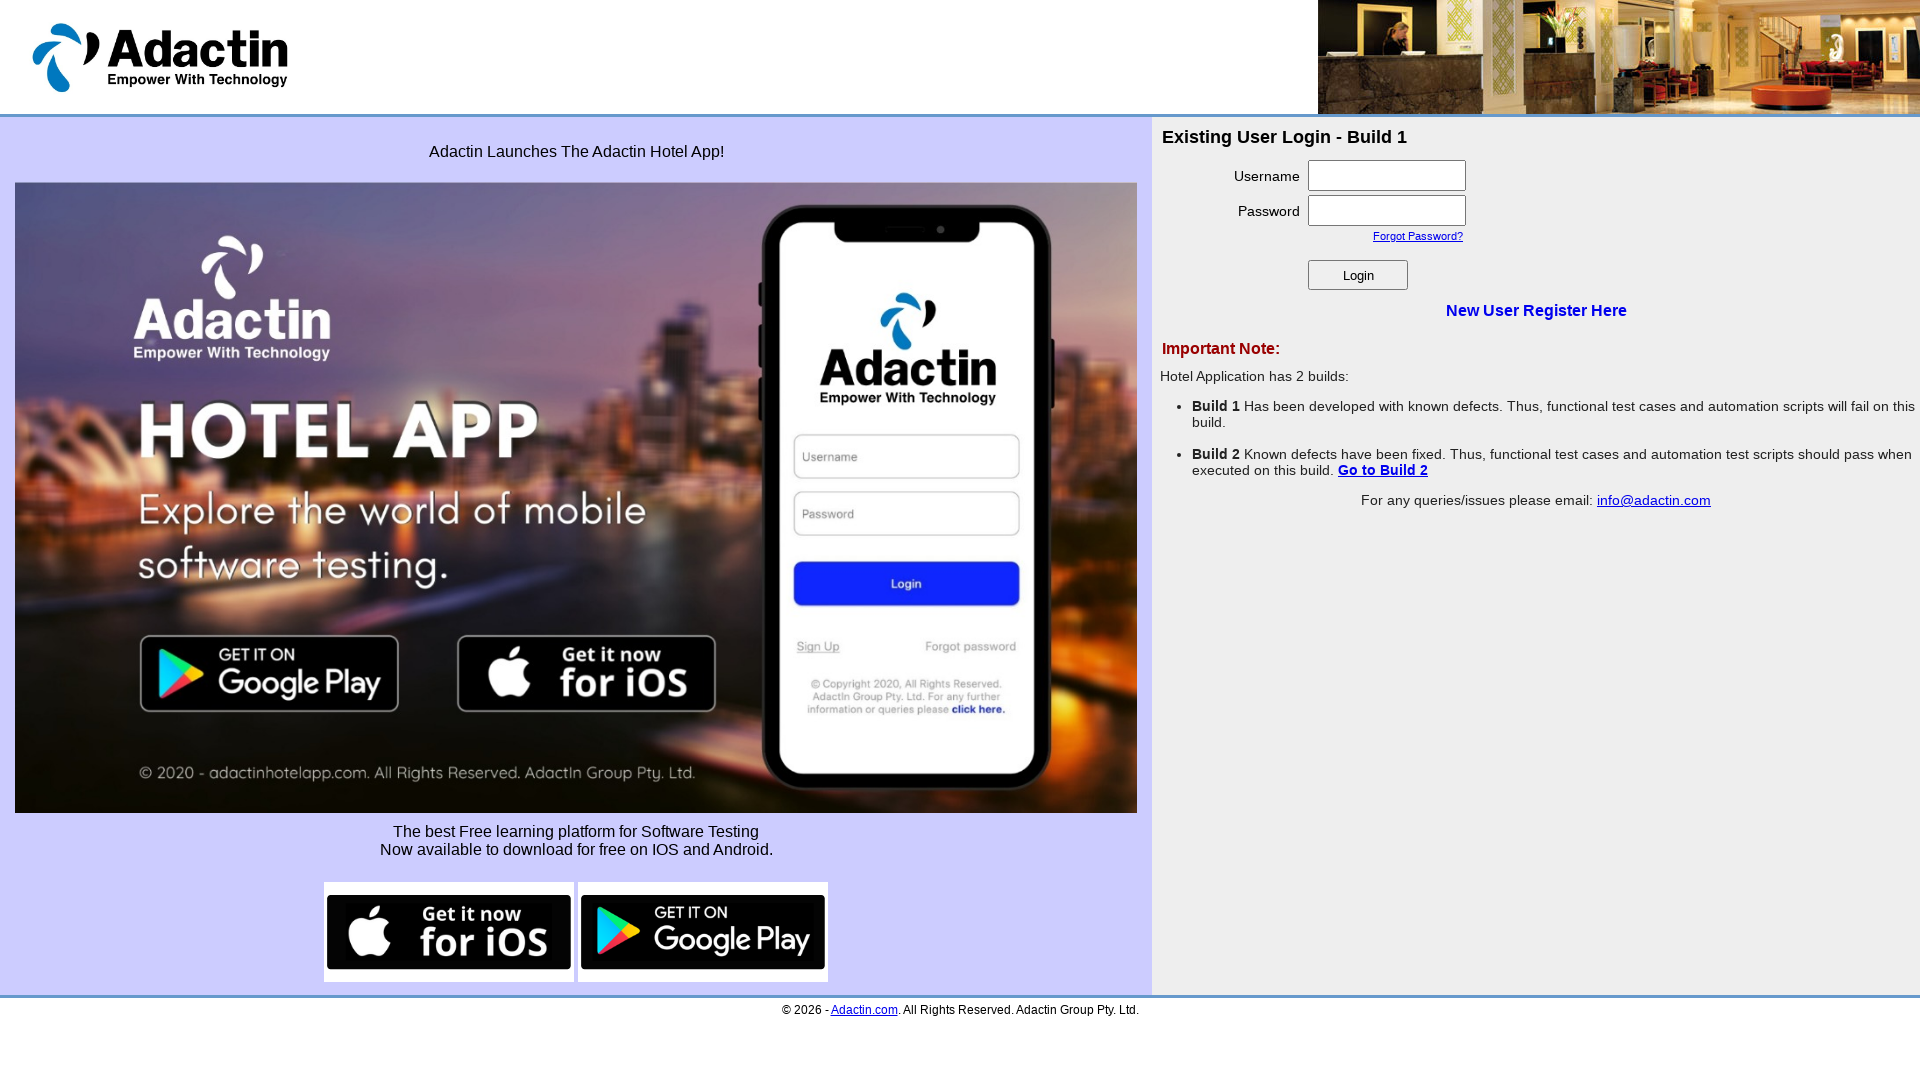

Adactin Hotel application homepage loaded successfully
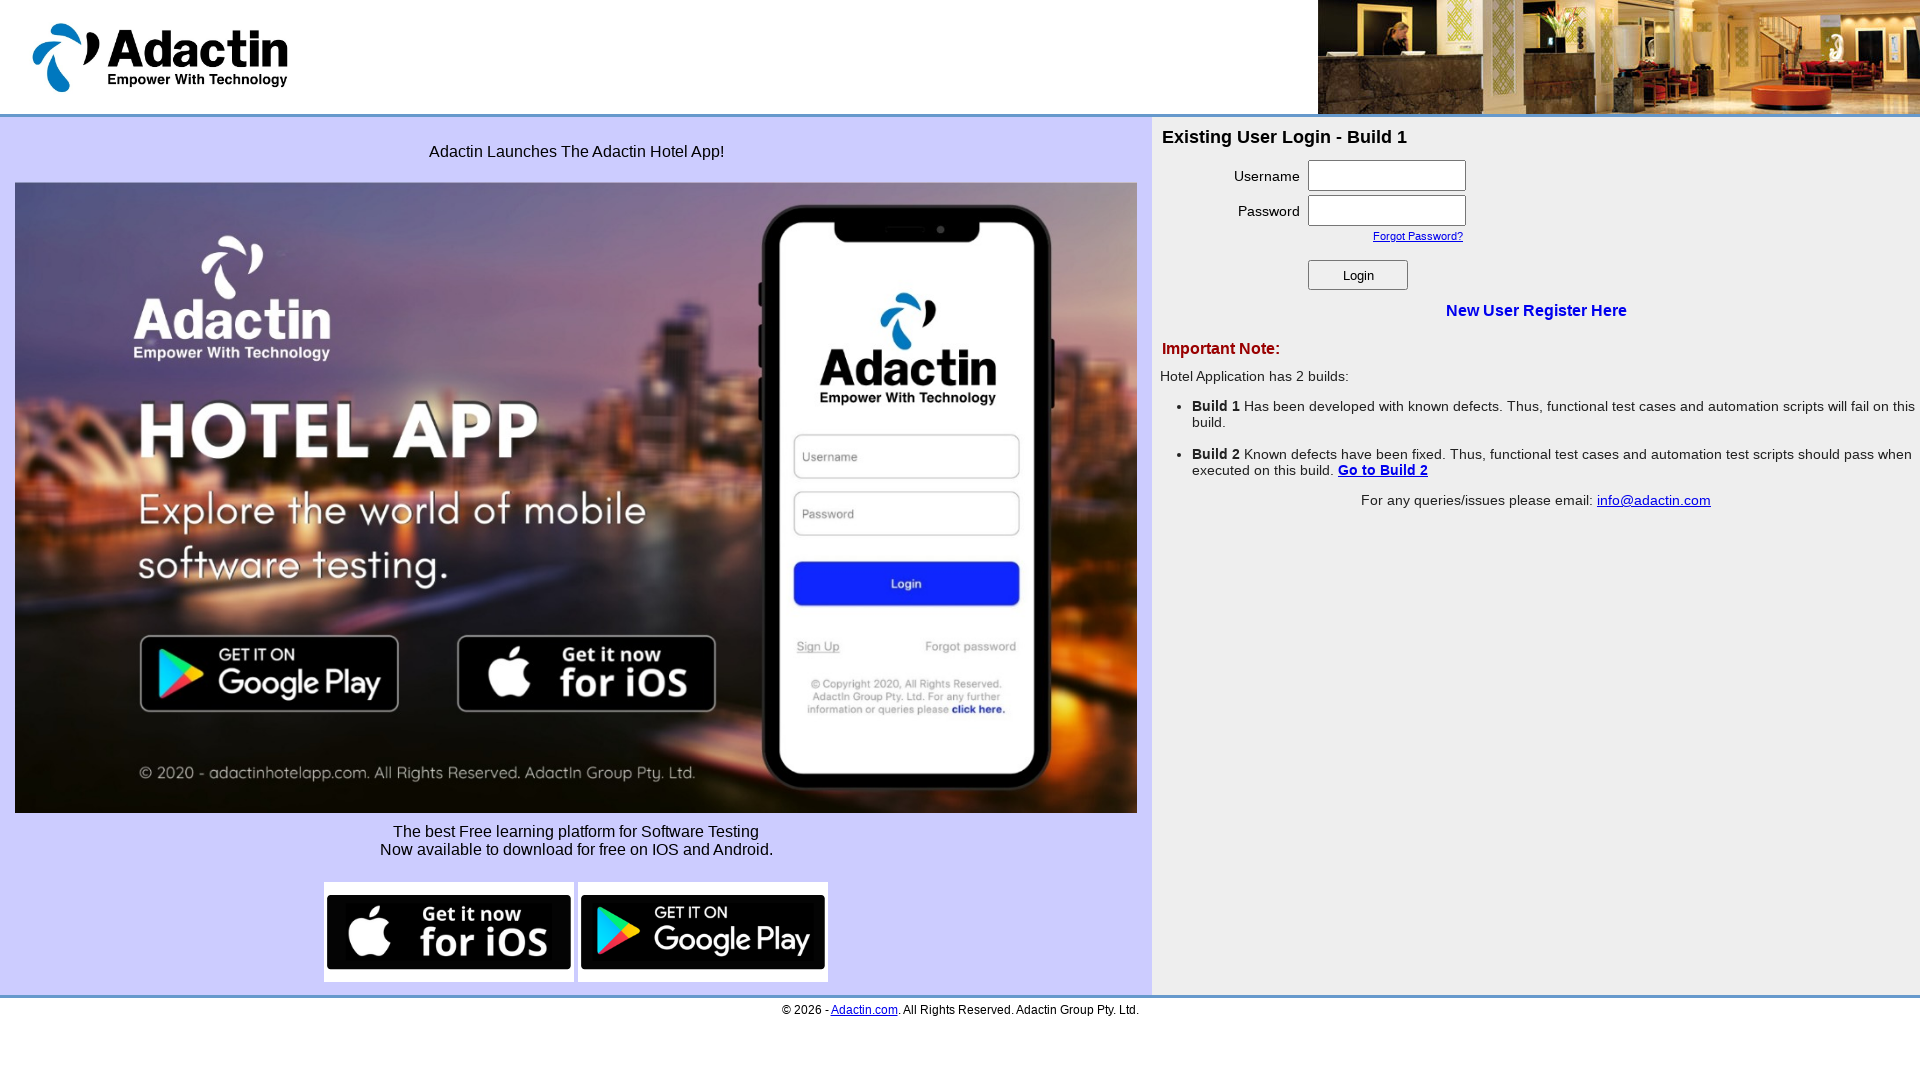

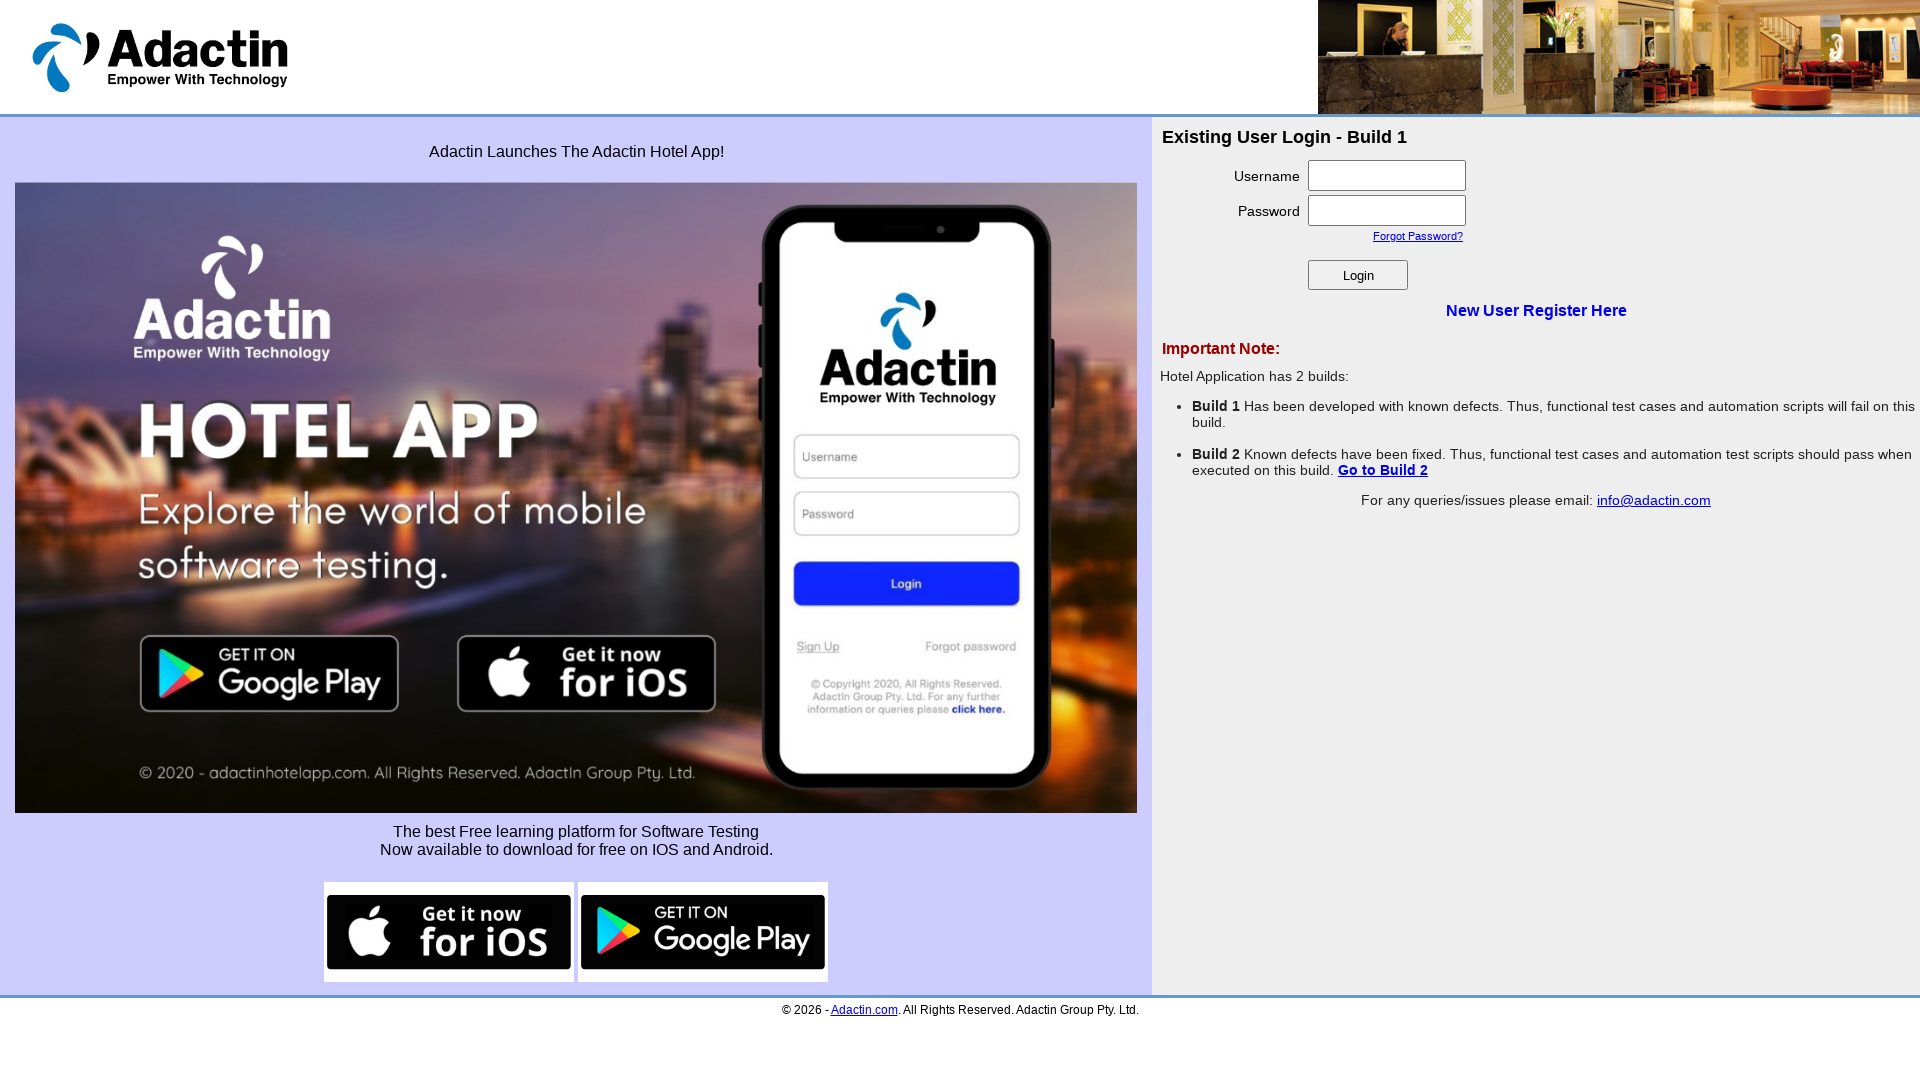